Tests the AI story generator website by entering a story prompt, clicking the generate button, and waiting for the output to appear.

Starting URL: https://toolbaz.com/writer/ai-story-generator

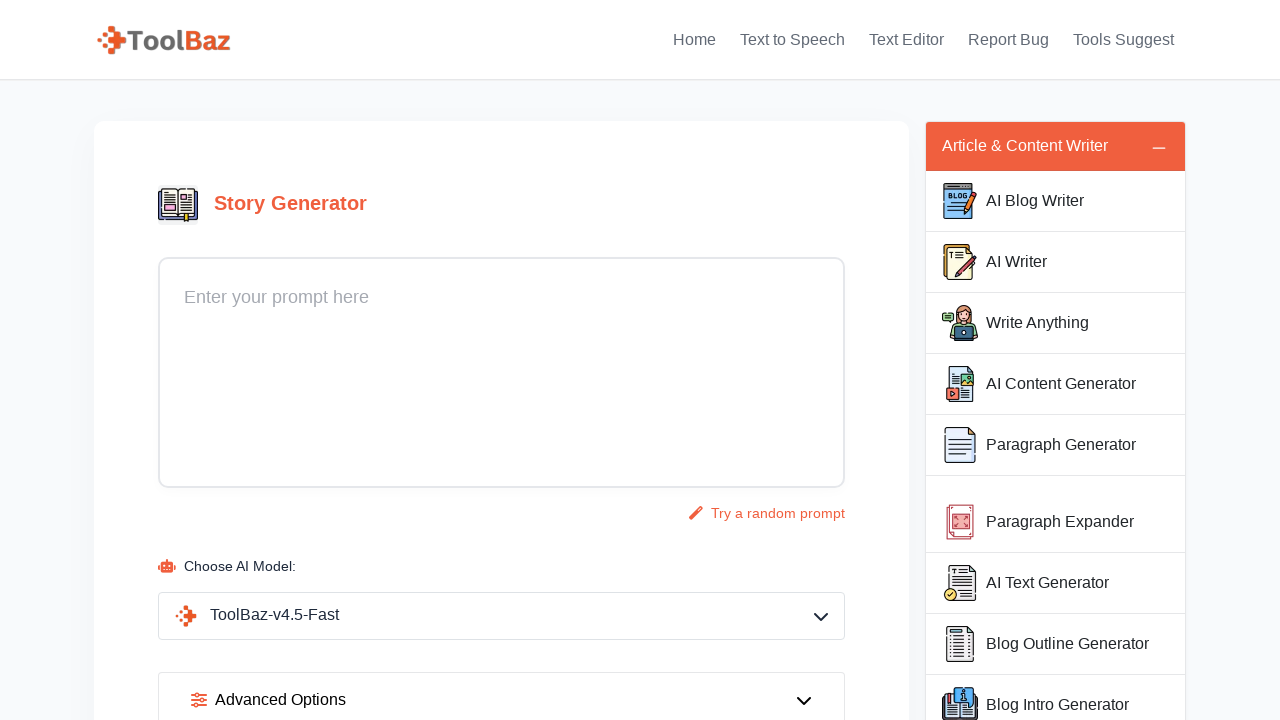

Filled story prompt input field with 'A brave knight embarks on a quest to find a magical sword' on #input
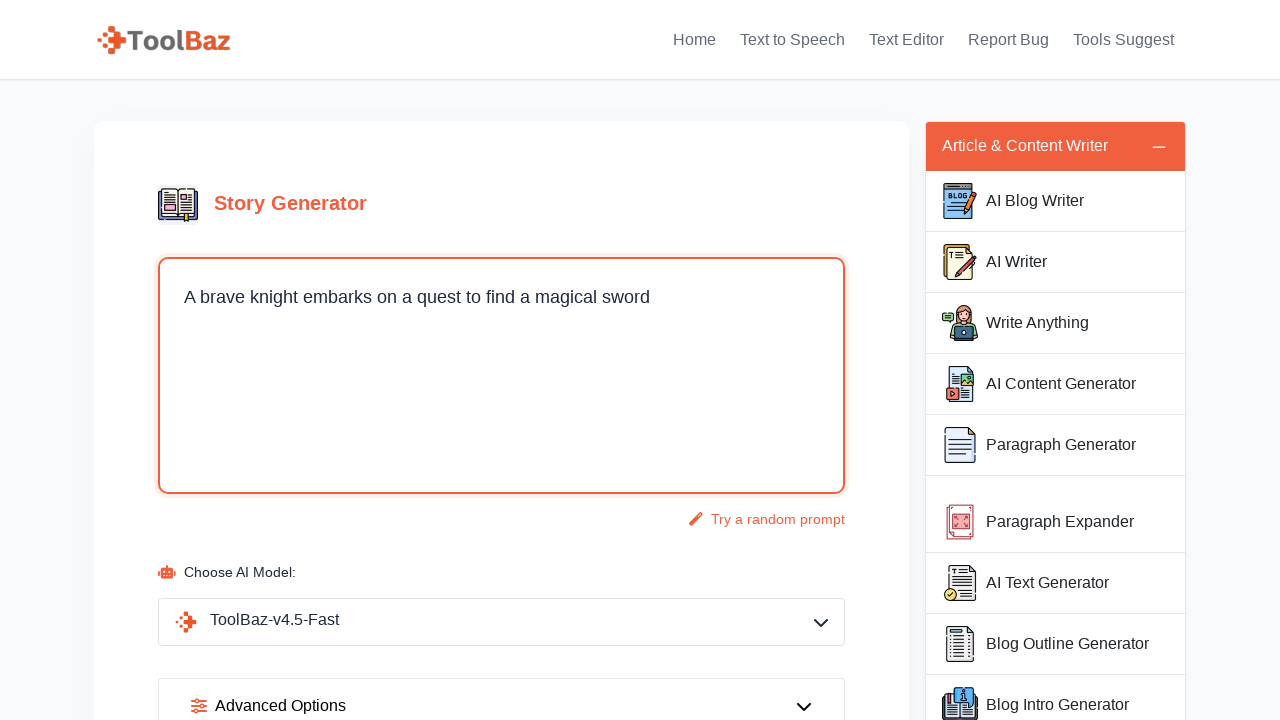

Generate button became visible
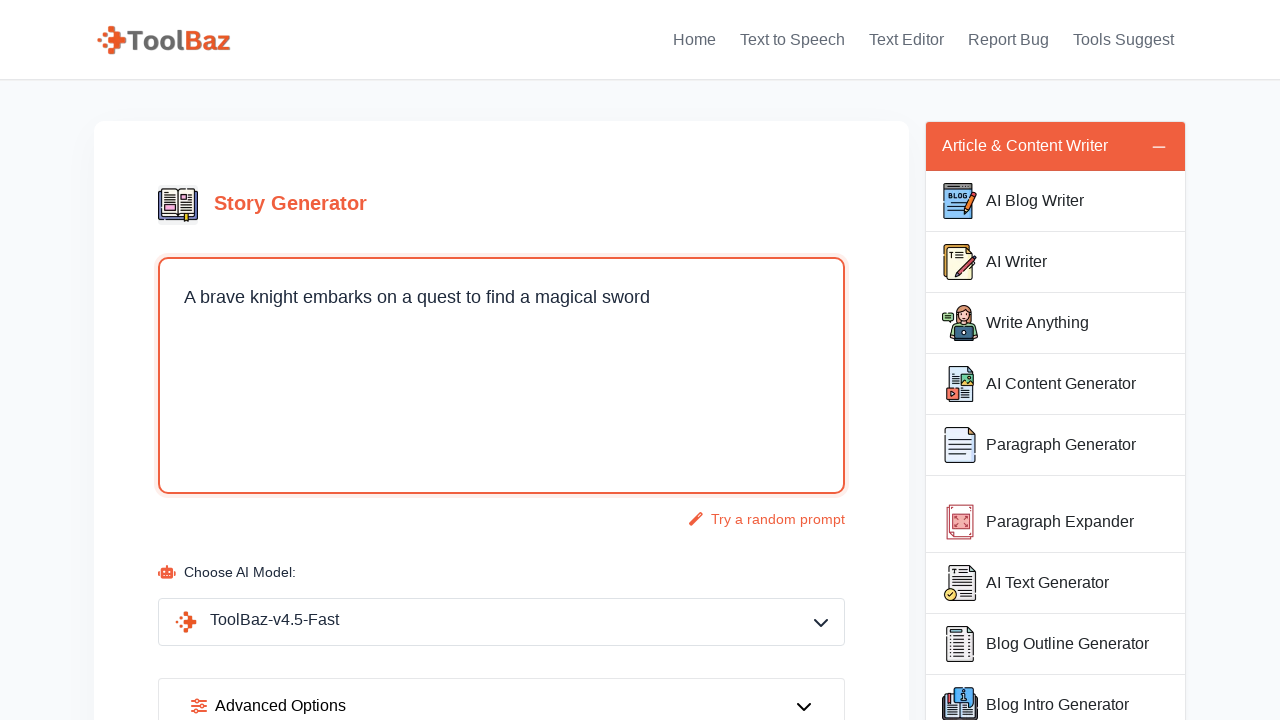

Clicked the generate button to start story generation at (502, 361) on #main_btn
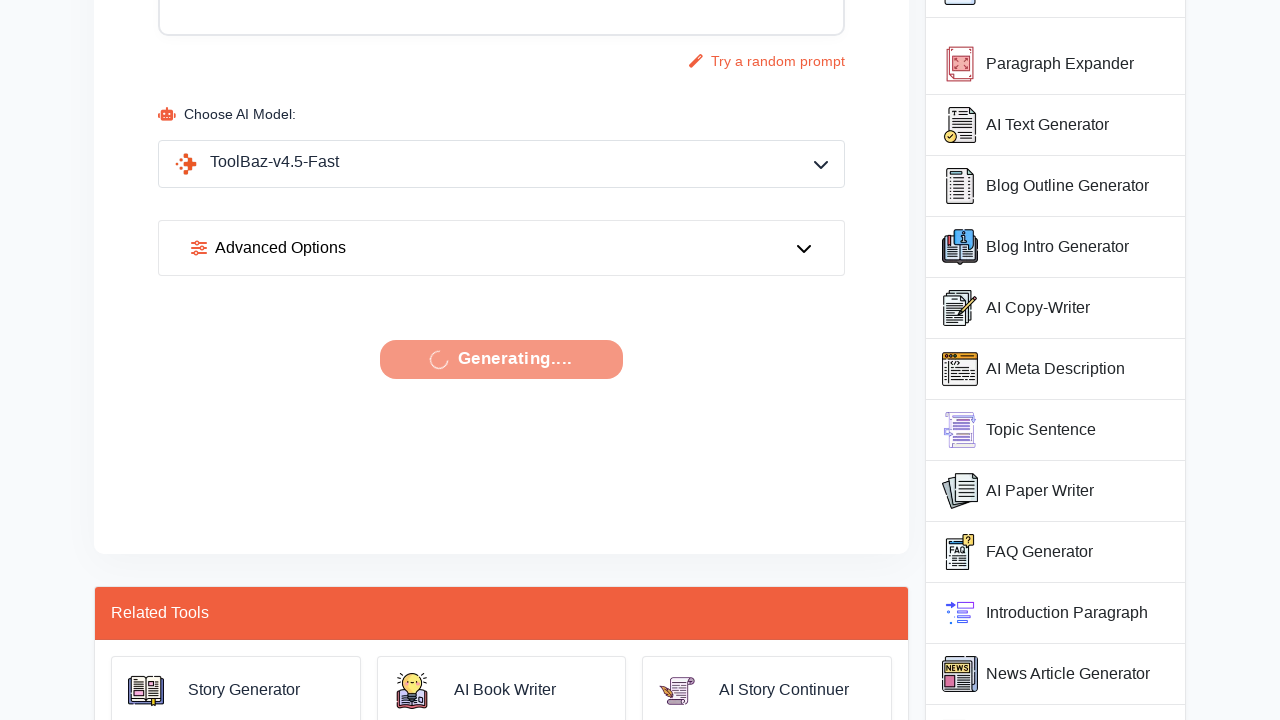

AI-generated story output appeared on the page
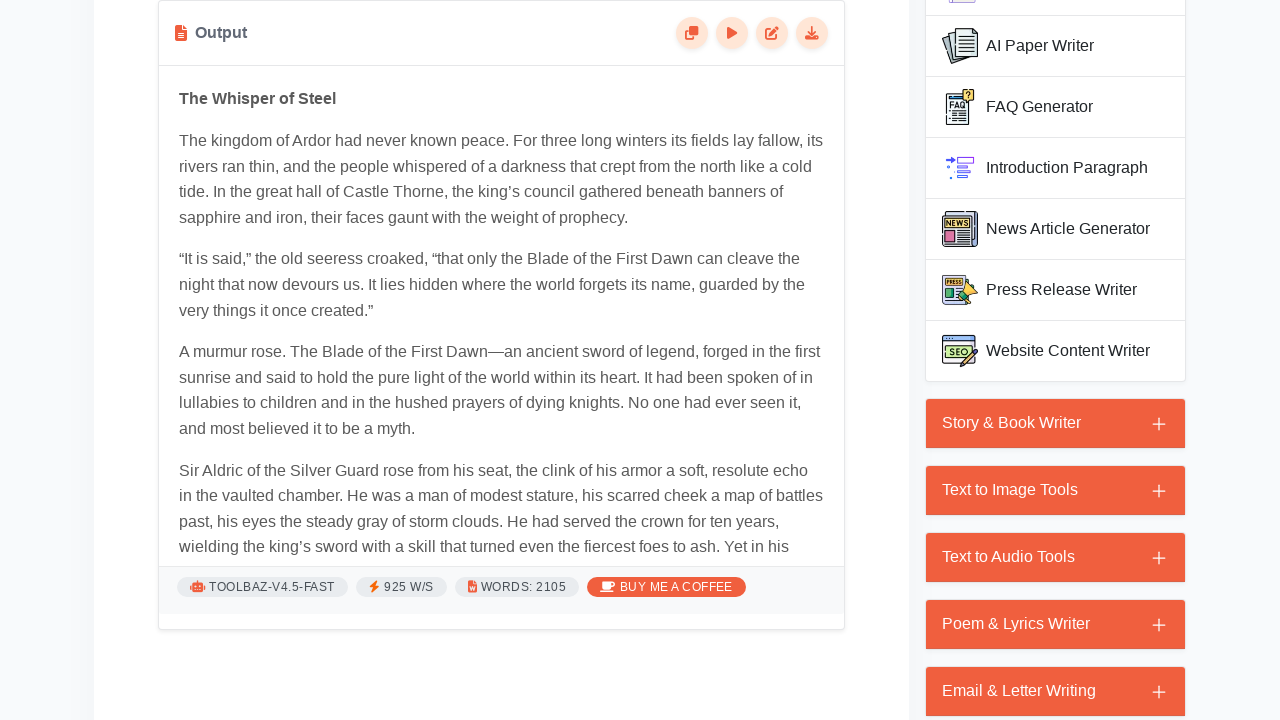

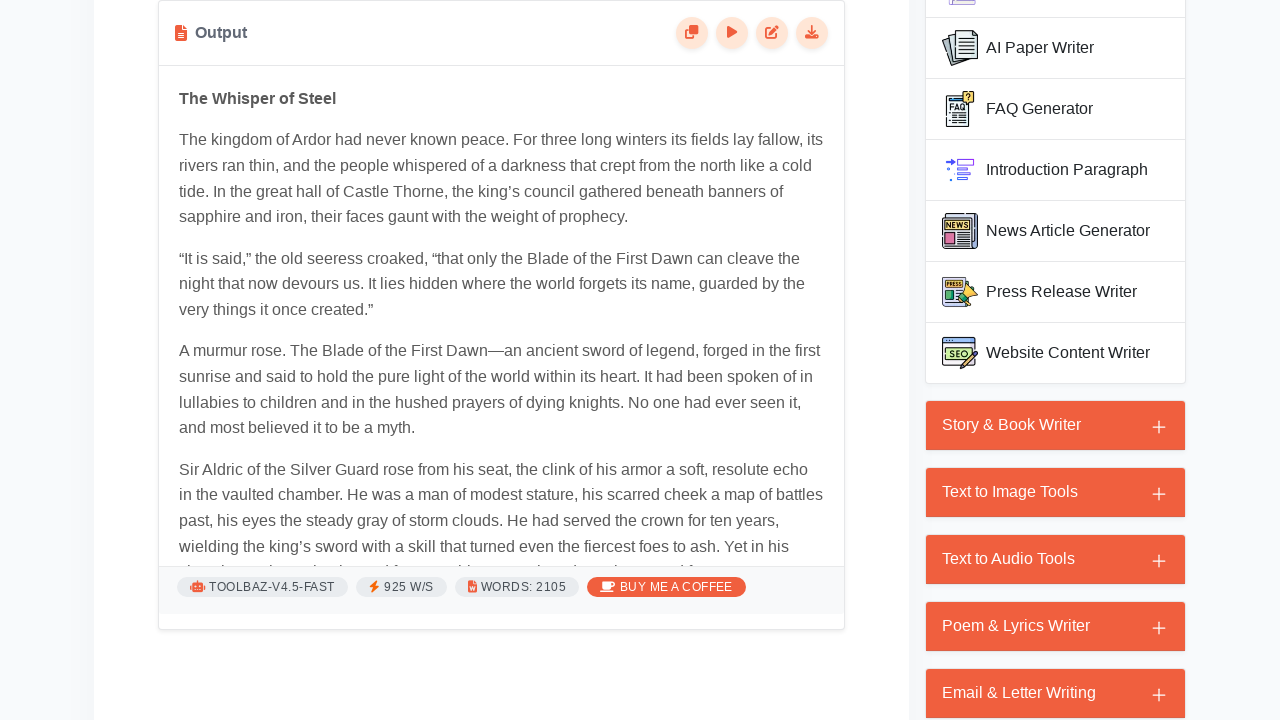